Tests JavaScript alert handling by triggering three types of JS alerts (simple alert, confirm dialog, and prompt dialog) and interacting with each one - accepting, dismissing, and entering text.

Starting URL: https://the-internet.herokuapp.com/javascript_alerts

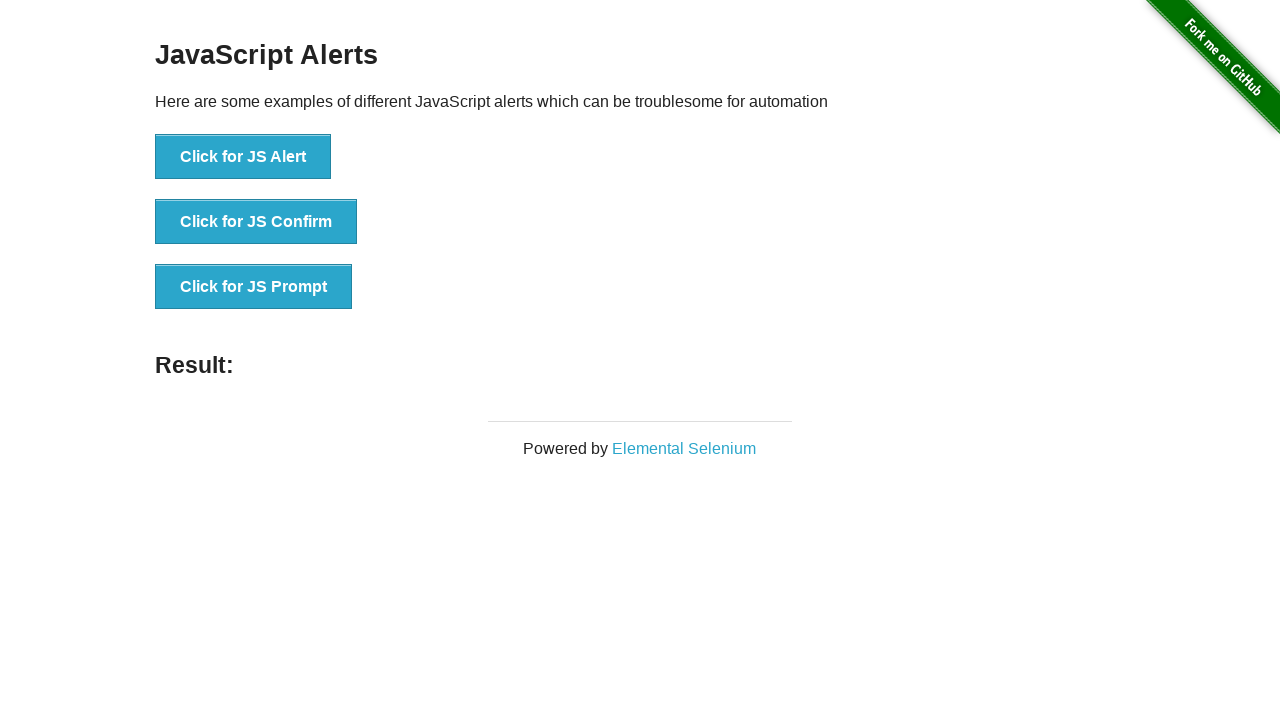

Clicked button to trigger simple JS Alert at (243, 157) on xpath=//button[contains(text(),'Click for JS Alert')]
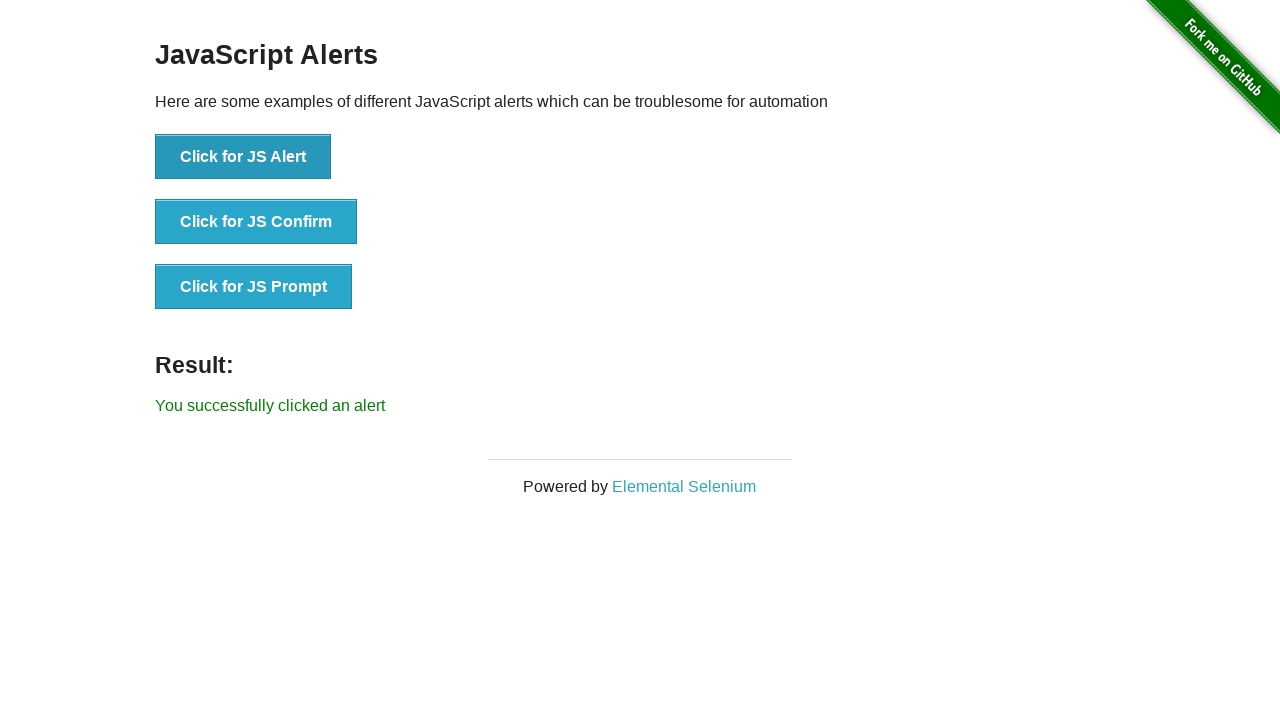

Set up dialog handler to accept alerts
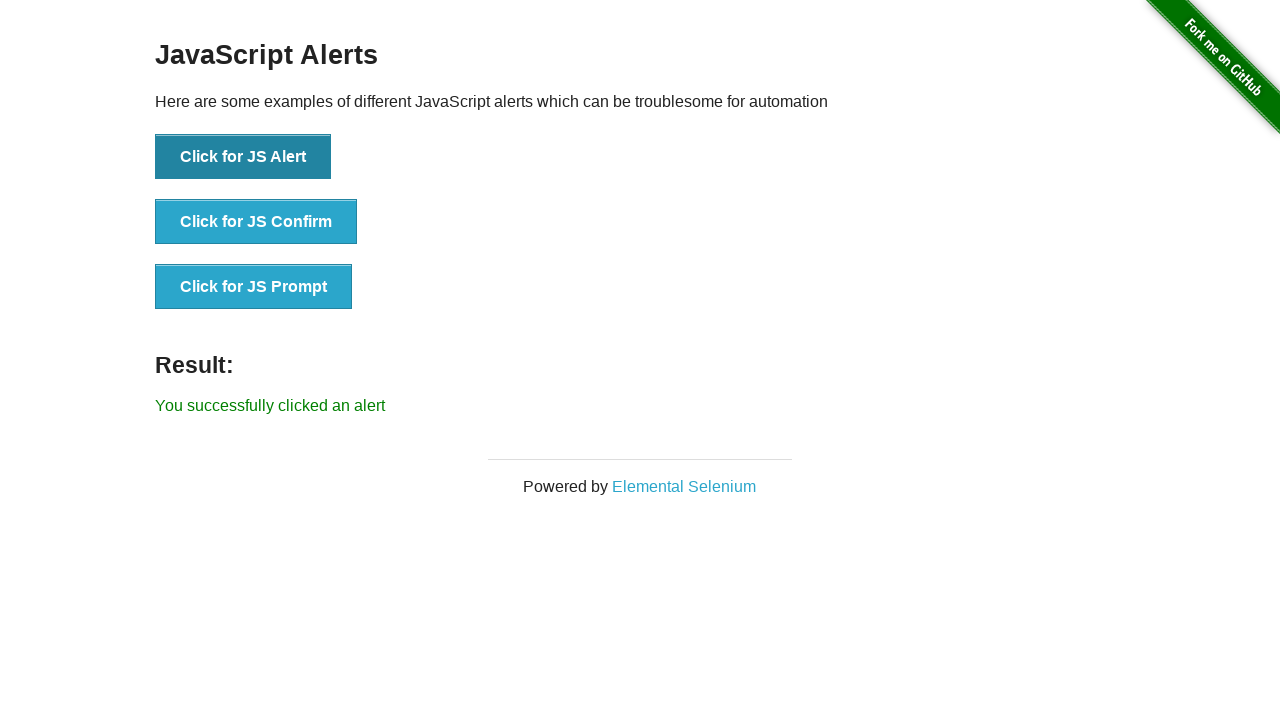

Clicked button to trigger JS Alert again at (243, 157) on xpath=//button[contains(text(),'Click for JS Alert')]
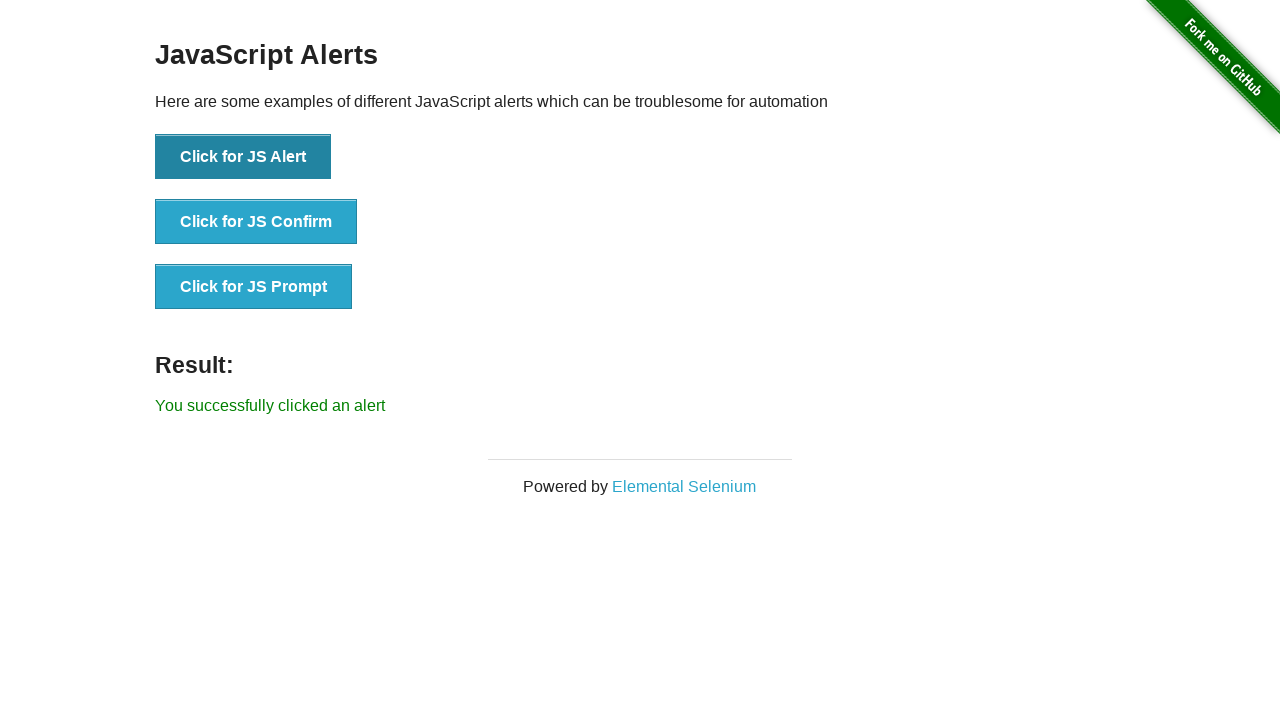

Set up one-time dialog handler to accept simple alert
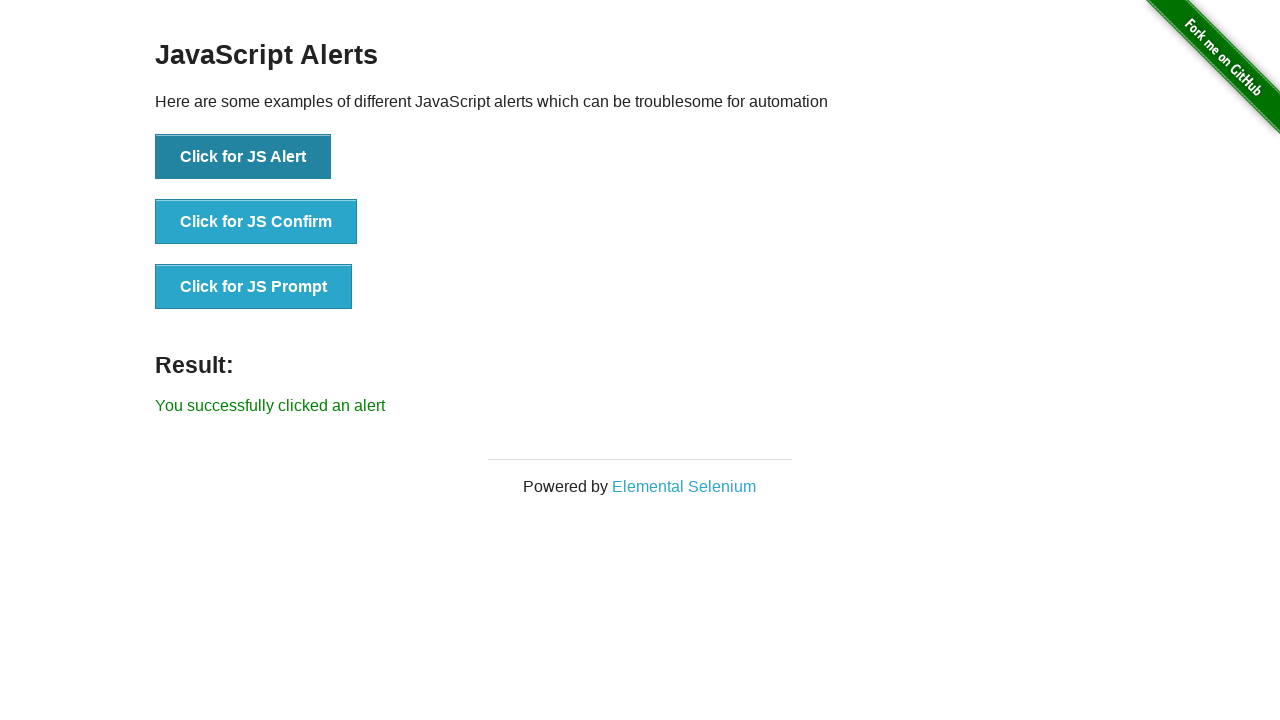

Clicked button to trigger simple alert and accepted it at (243, 157) on xpath=//button[contains(text(),'Click for JS Alert')]
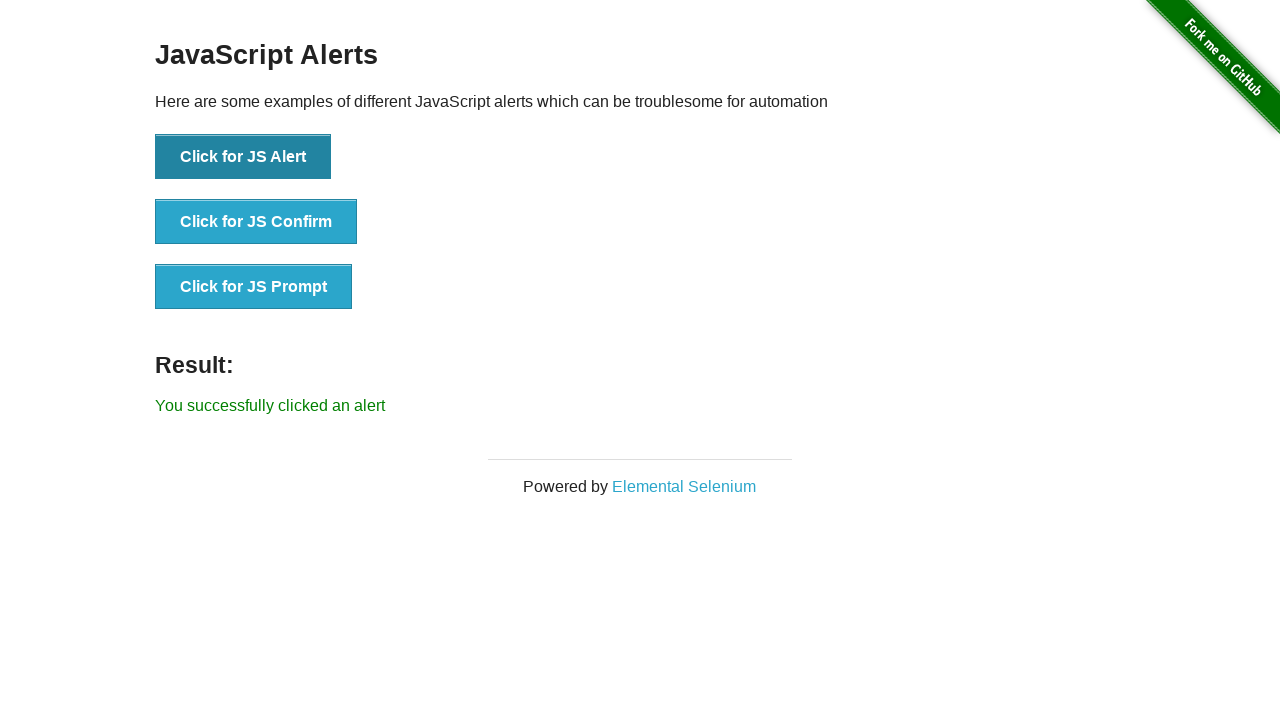

Set up one-time dialog handler to dismiss confirm dialog
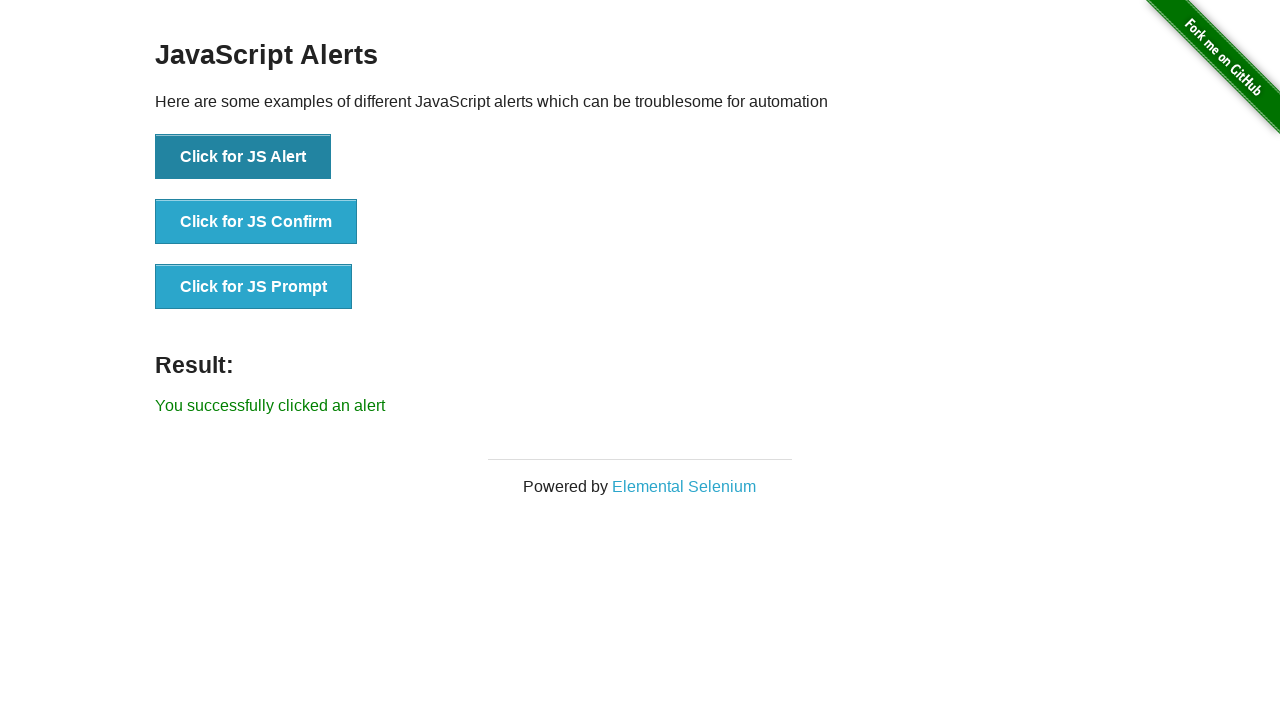

Clicked button to trigger confirm dialog and dismissed it at (256, 222) on xpath=//button[contains(text(),'Click for JS Confirm')]
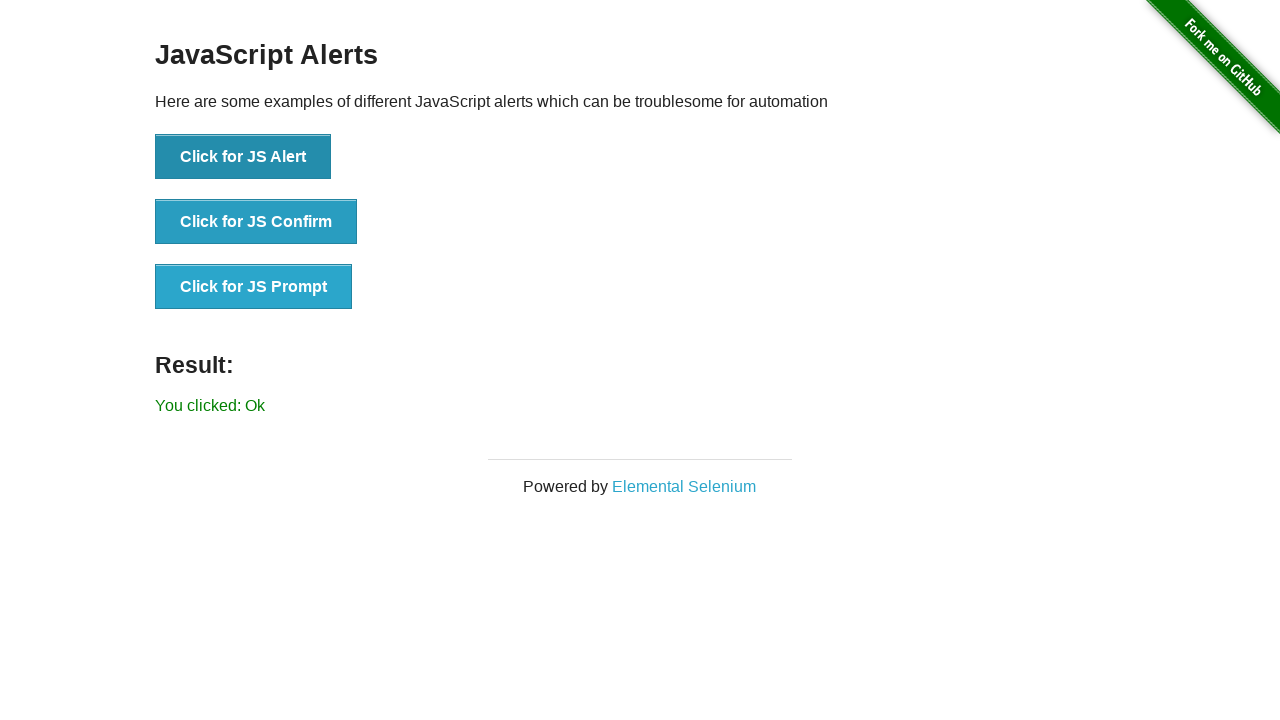

Set up one-time dialog handler to accept prompt with text 'Java Selenium'
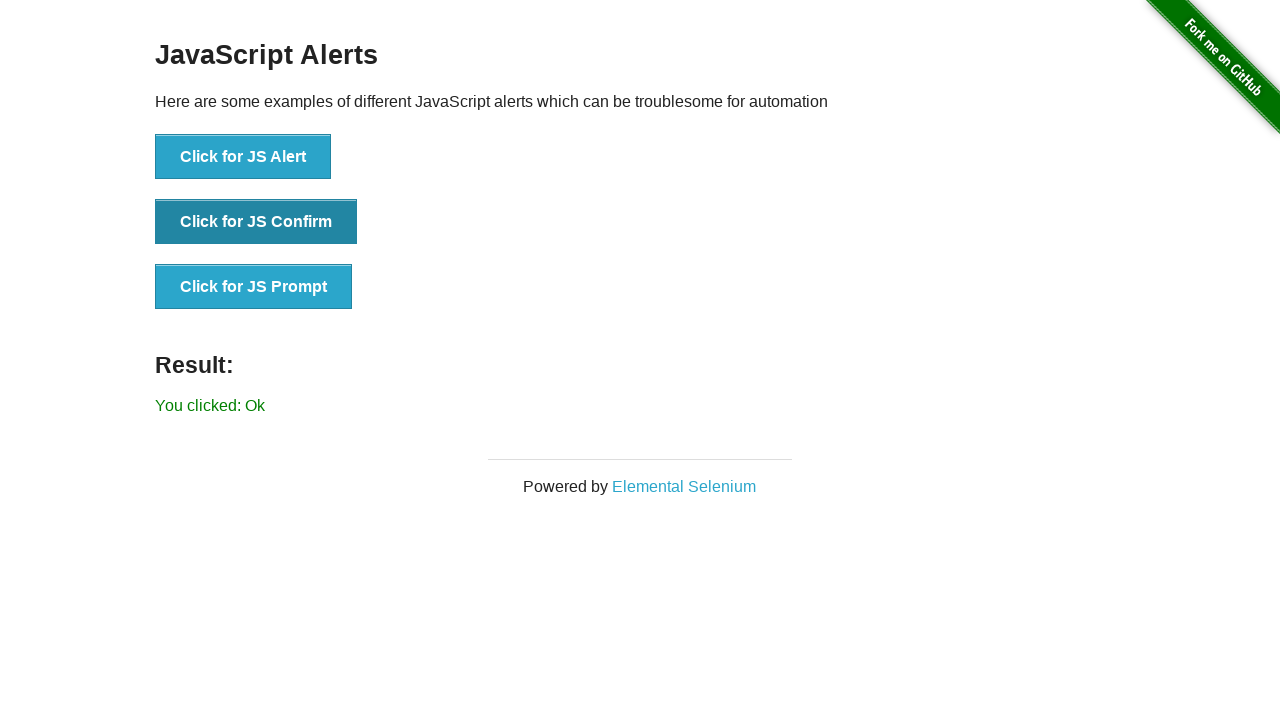

Clicked button to trigger prompt dialog and entered text at (254, 287) on xpath=//button[contains(text(),'Click for JS Prompt')]
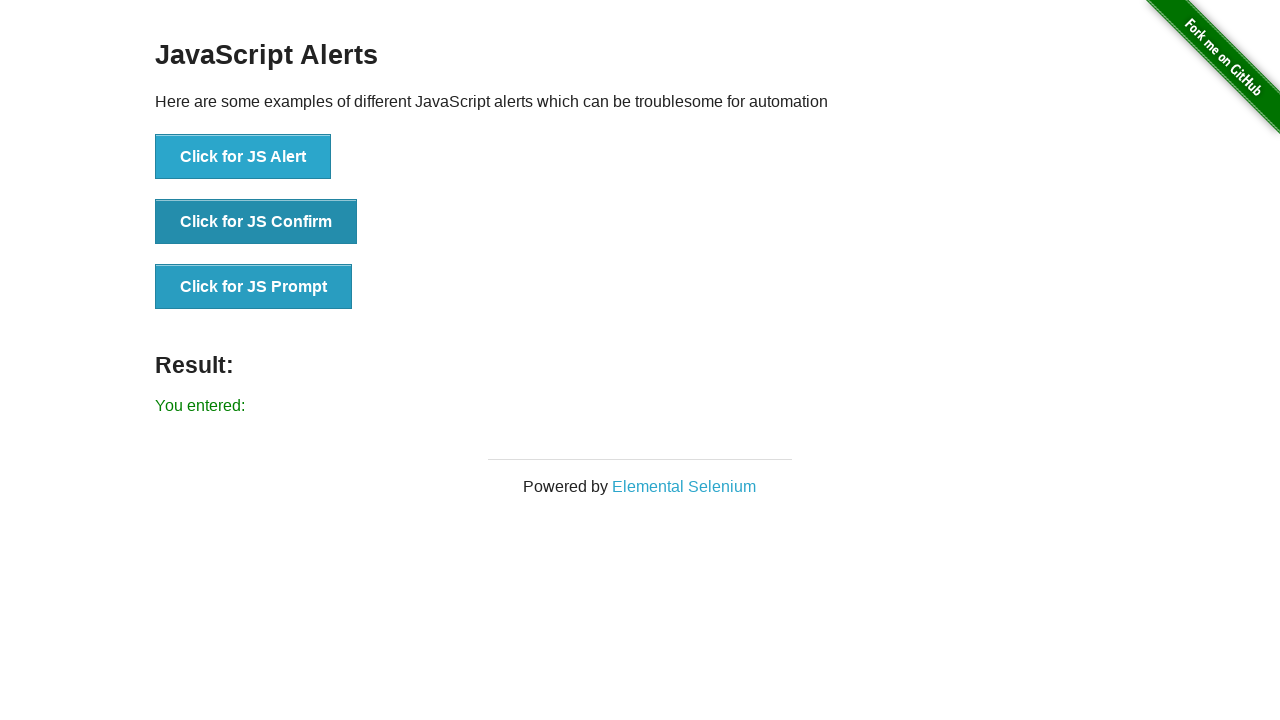

Waited for result element to be visible
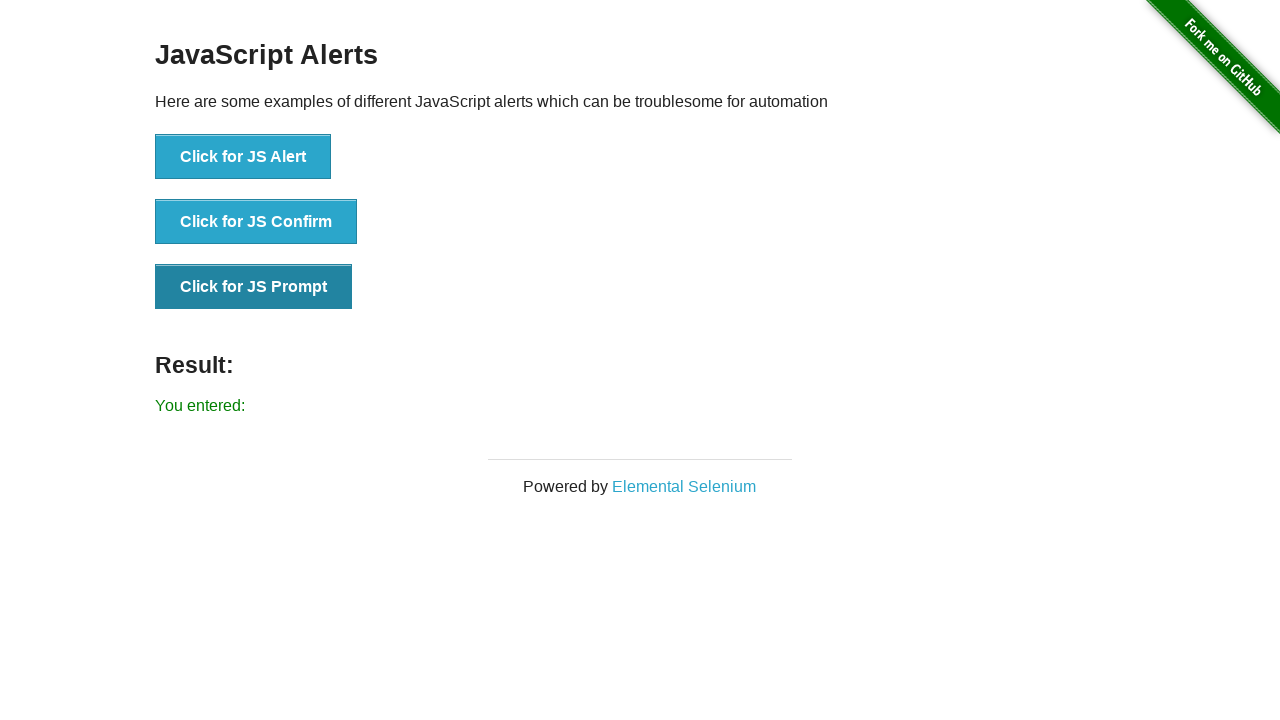

Retrieved result text: You entered: 
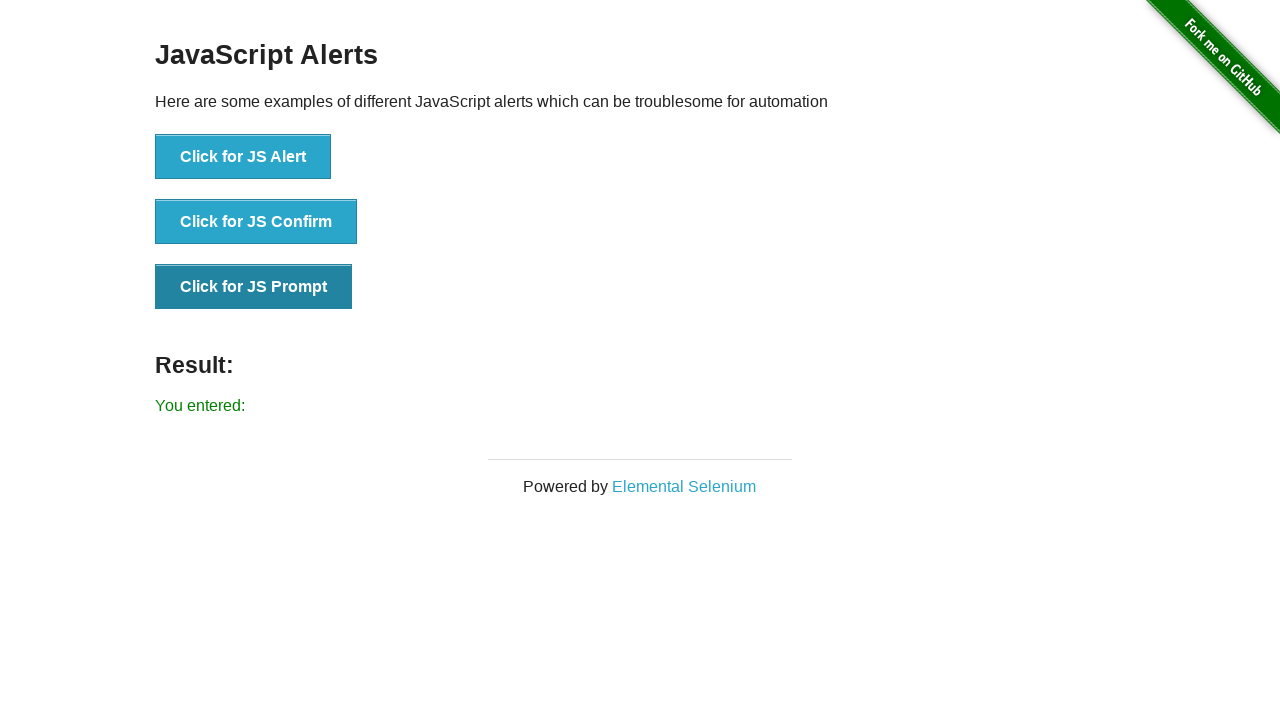

Printed result text to console
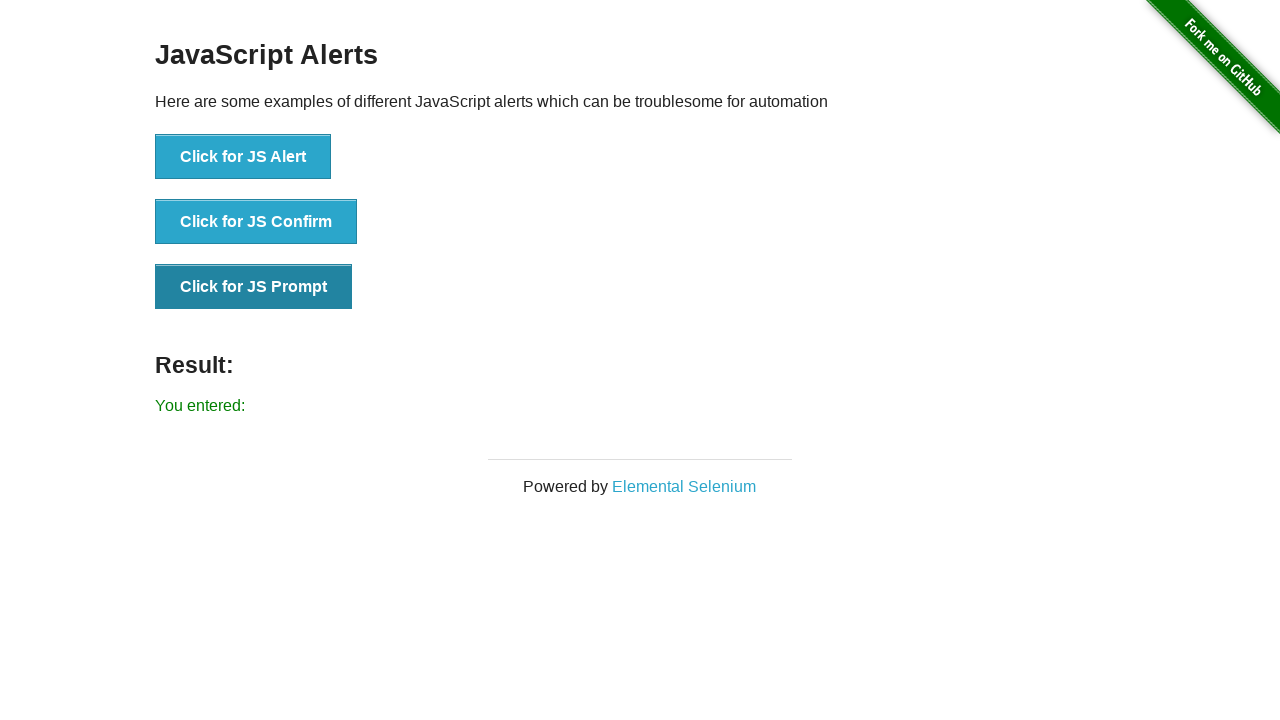

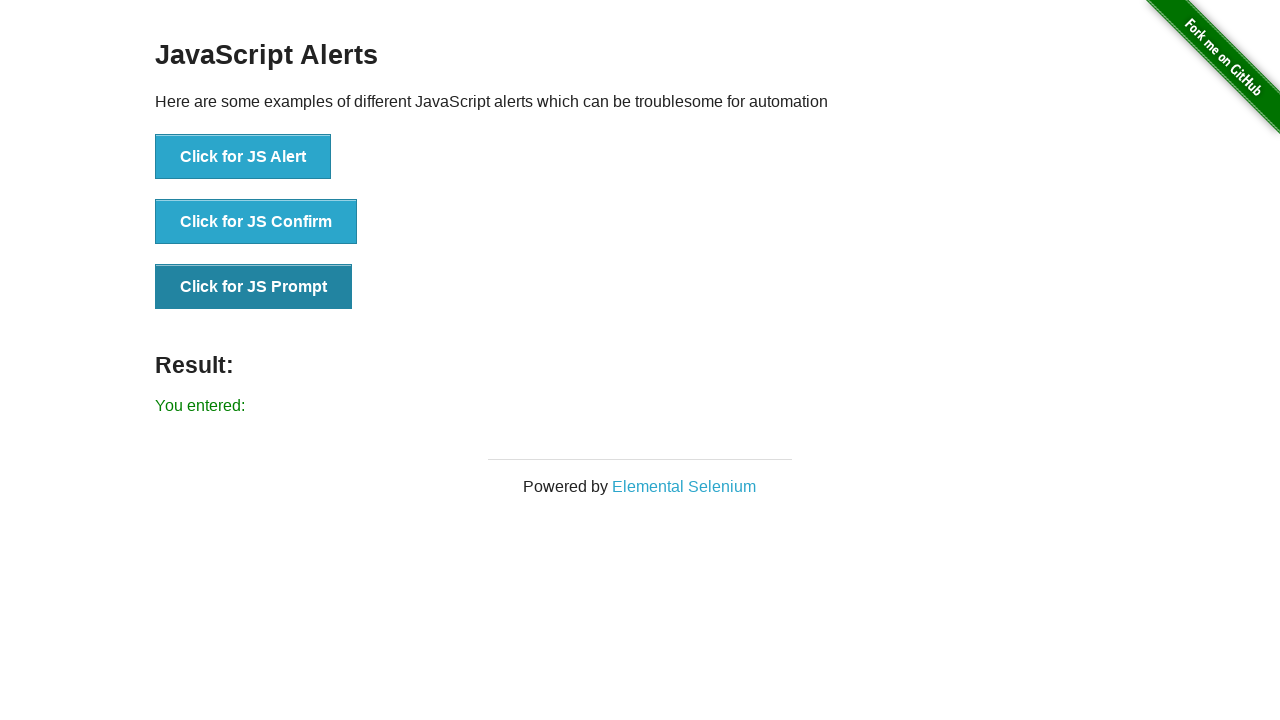